Tests a math calculation form by reading two numbers from the page, calculating their sum, and selecting the result from a dropdown menu

Starting URL: http://suninjuly.github.io/selects1.html

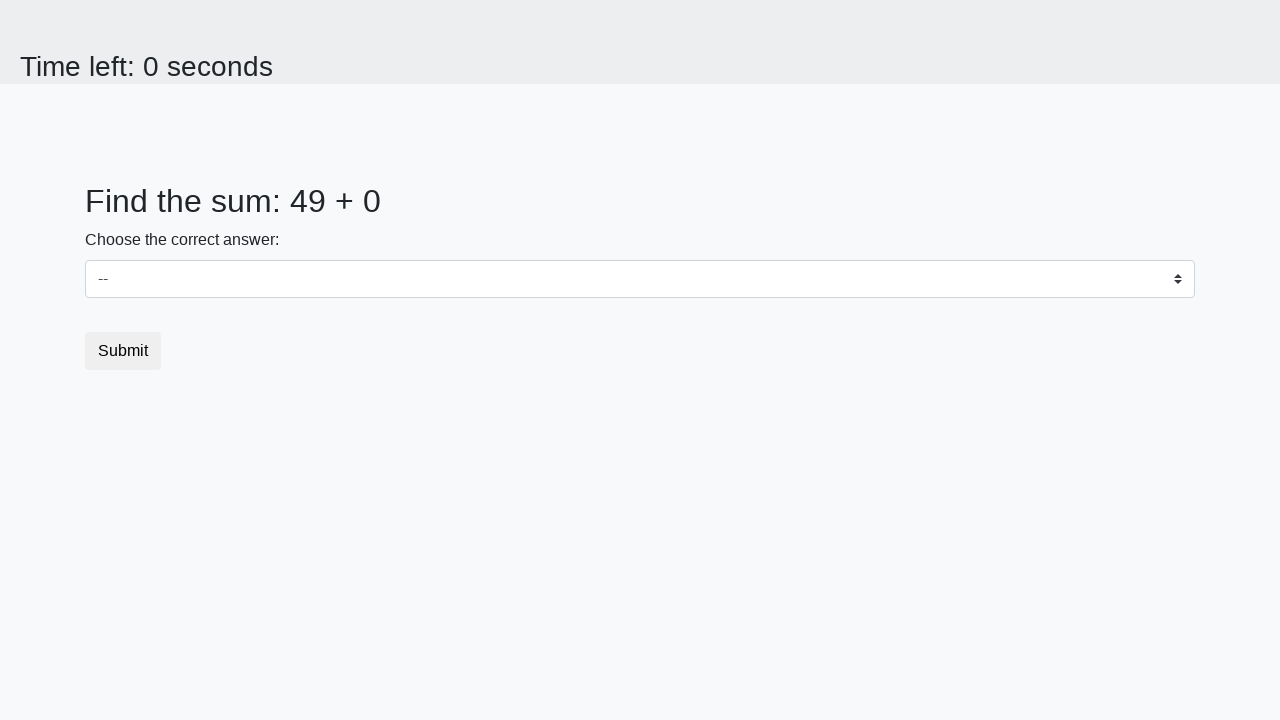

Retrieved first number from the page
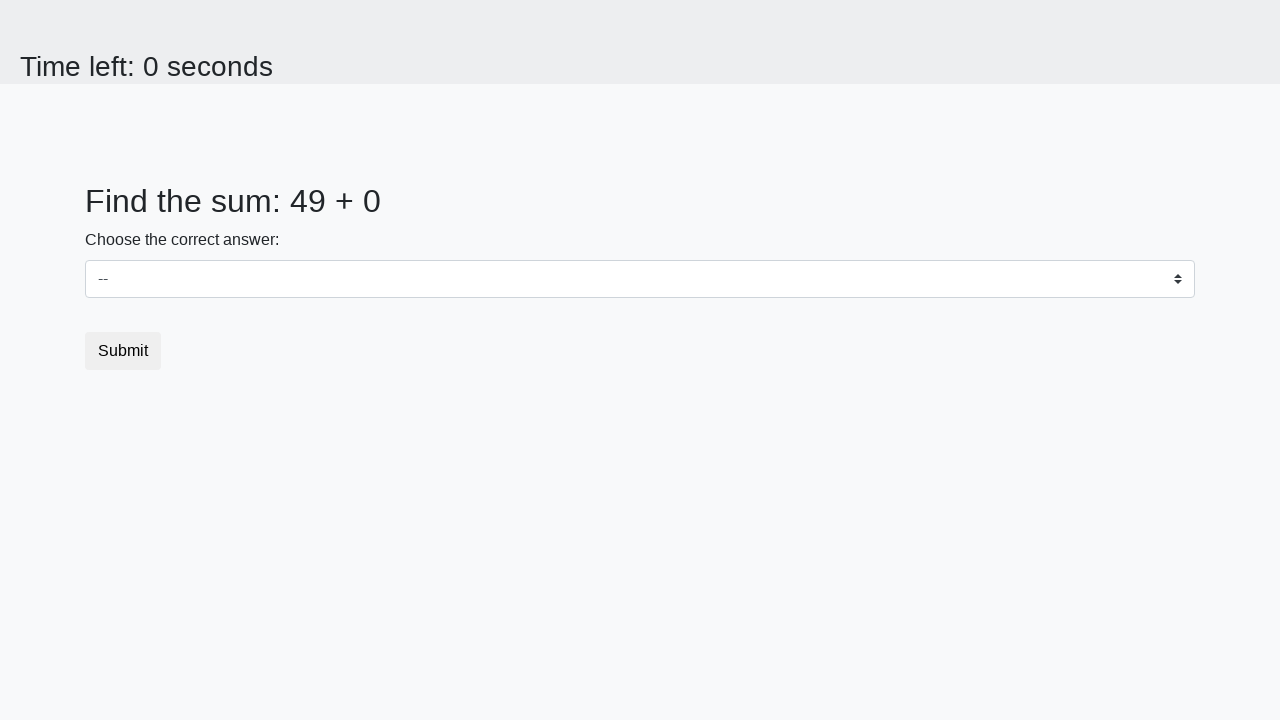

Retrieved second number from the page
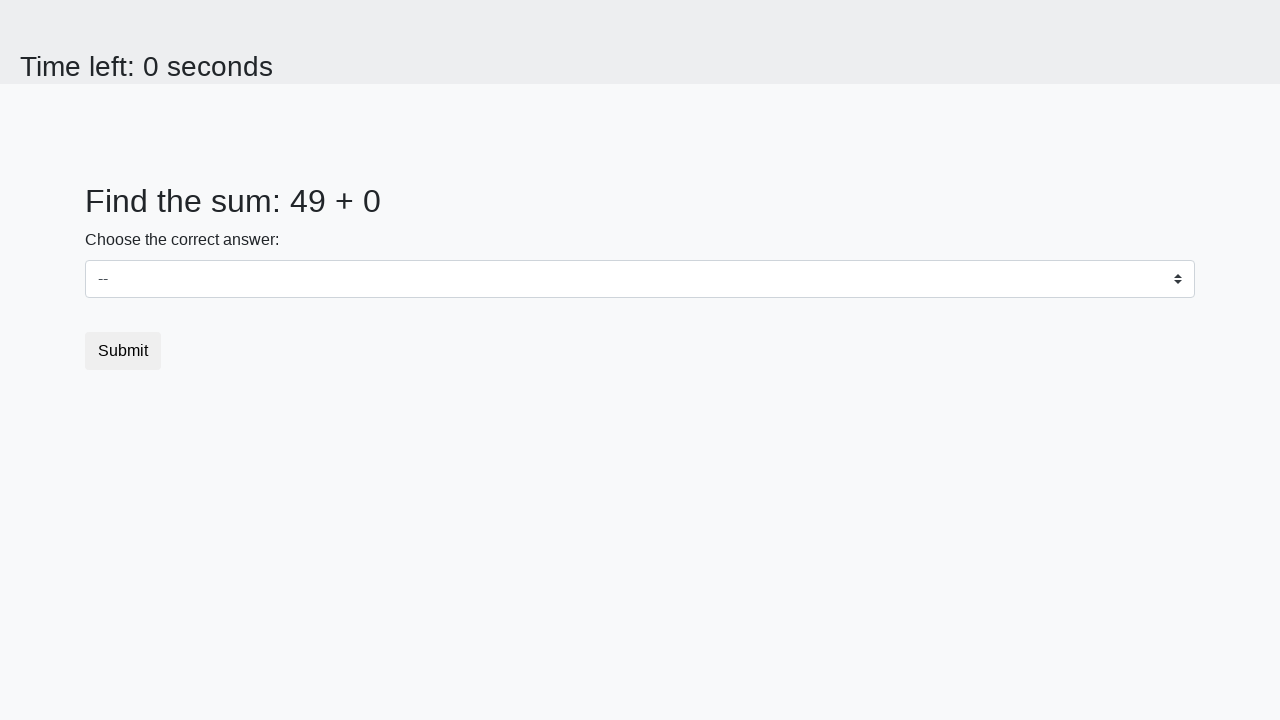

Calculated sum: 49 + 0 = 49
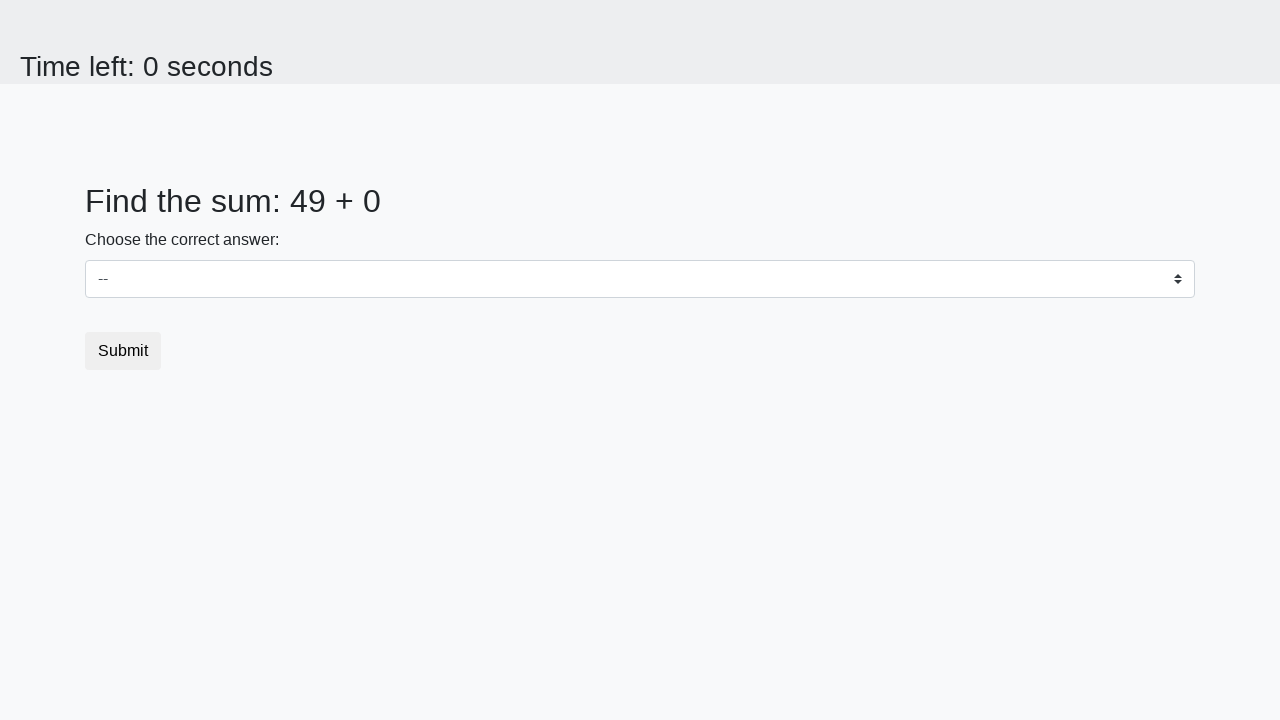

Selected result '49' from dropdown menu on #dropdown
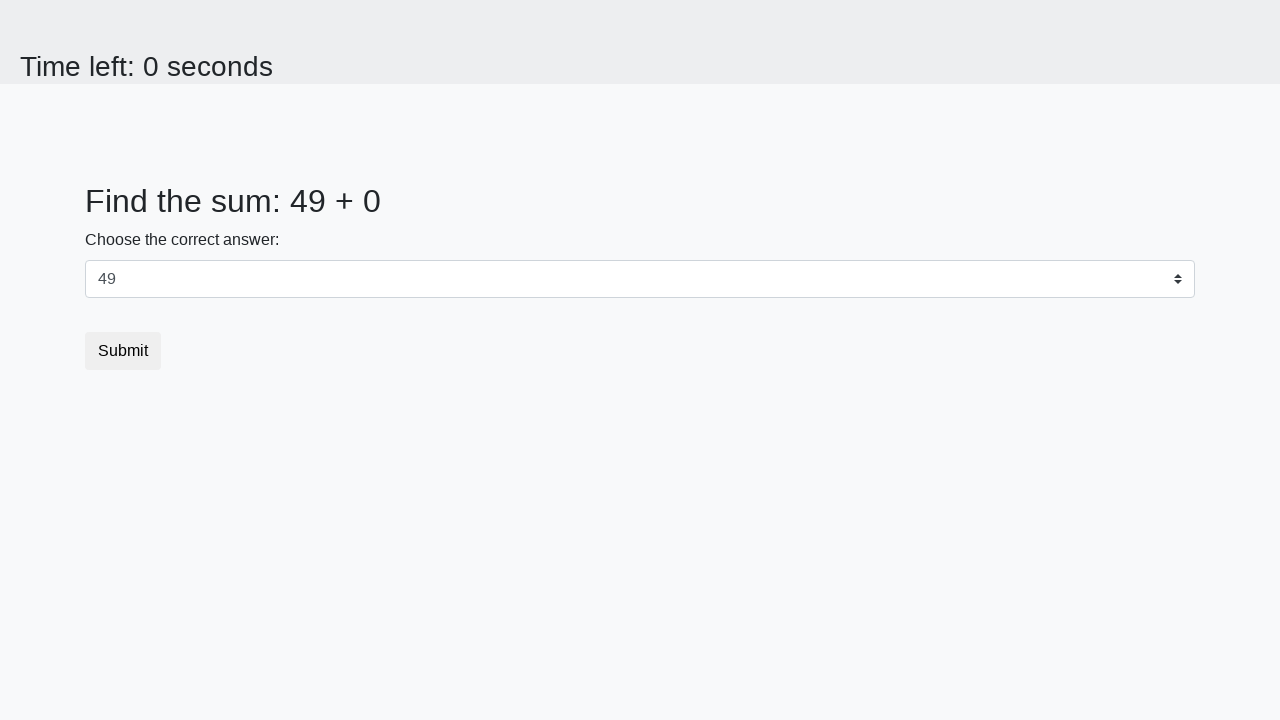

Clicked the submit button at (123, 351) on button.btn
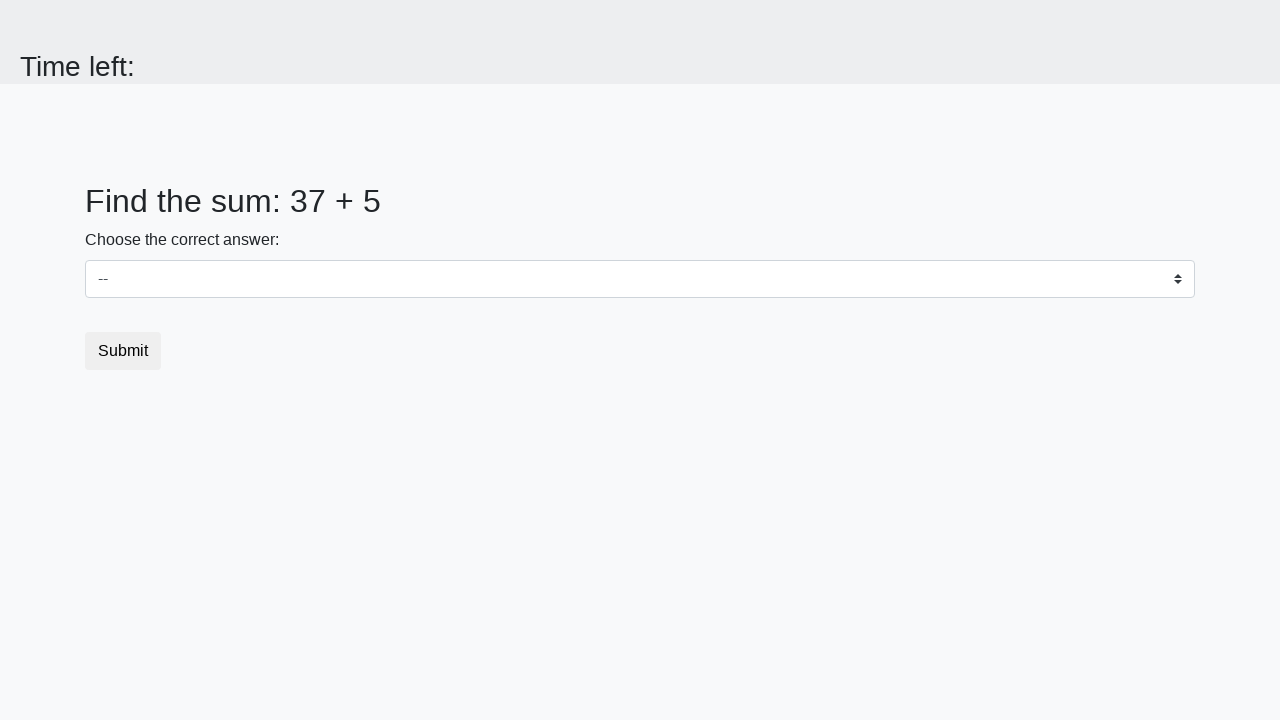

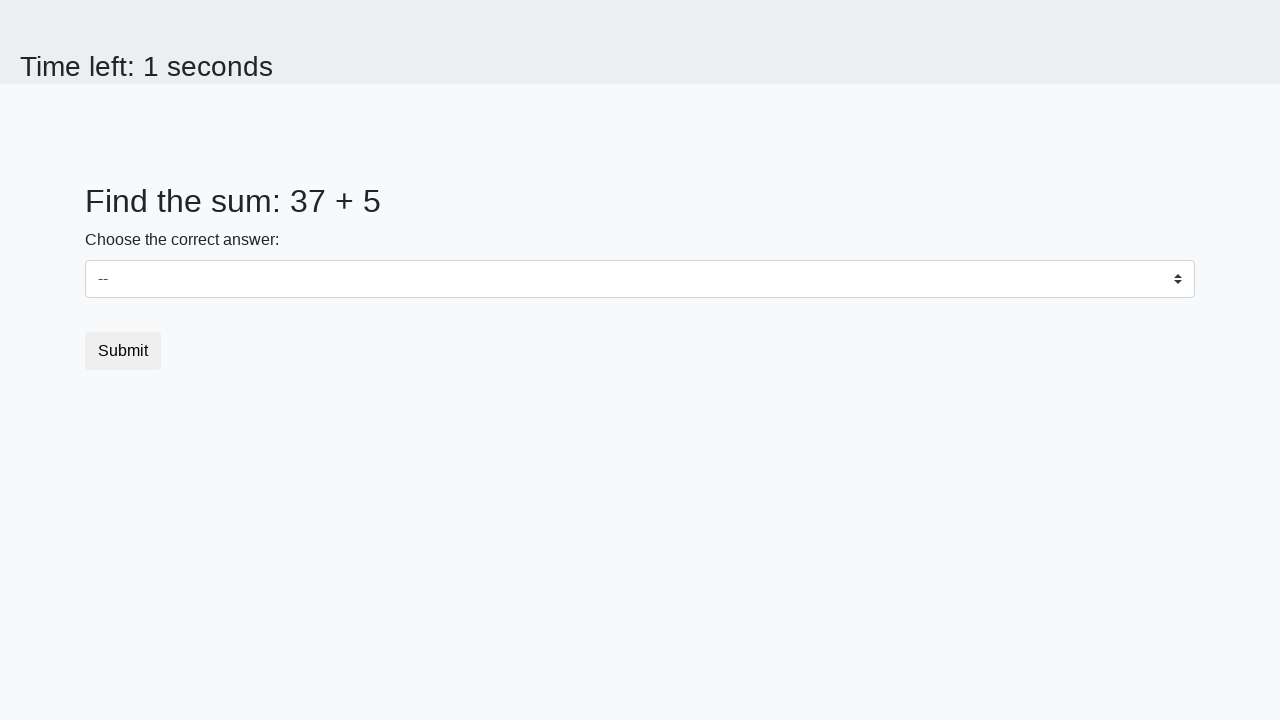